Tests page navigation by verifying the homepage title, clicking the about link, and verifying the new page title

Starting URL: https://v1.training-support.net

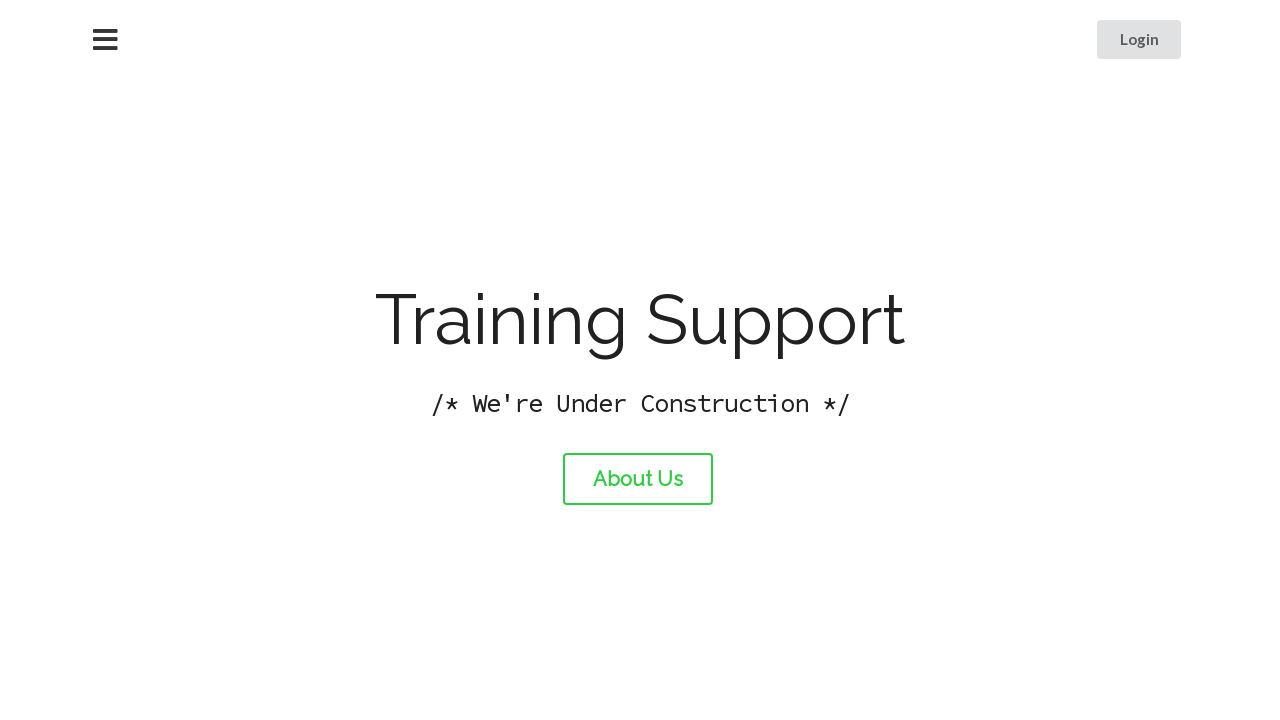

Verified homepage title is 'Training Support'
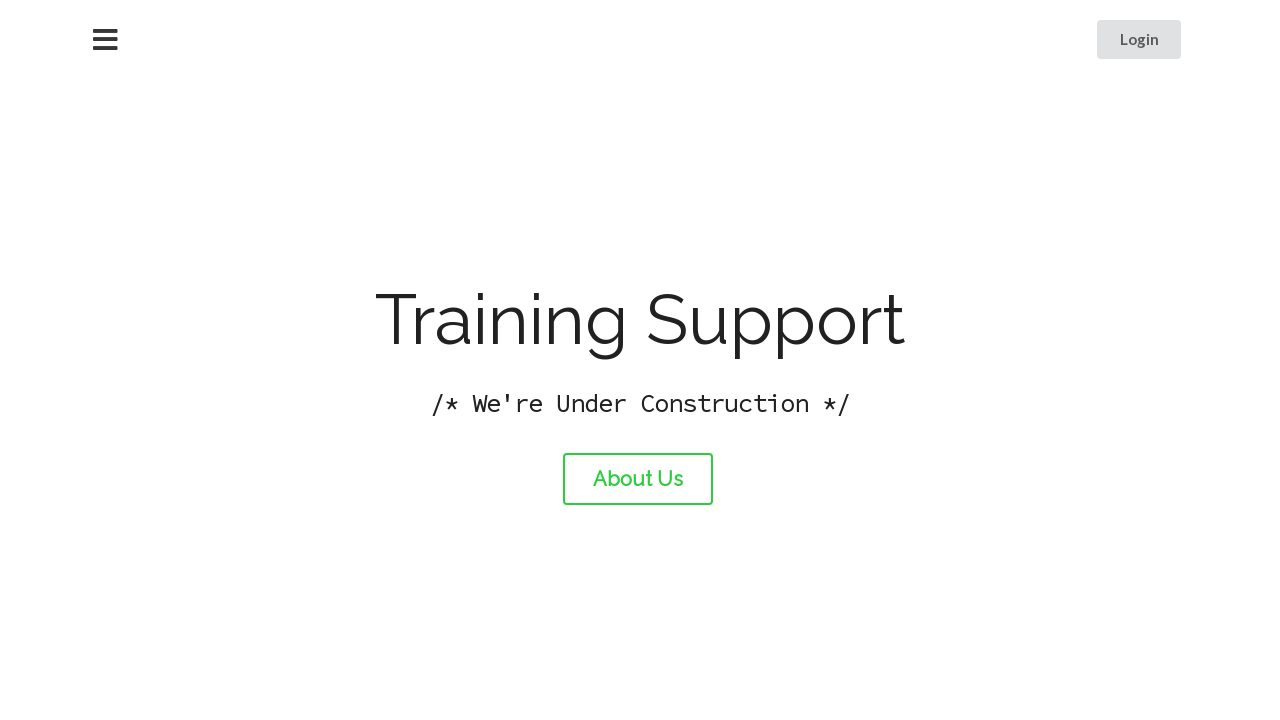

Clicked the about link at (638, 479) on #about-link
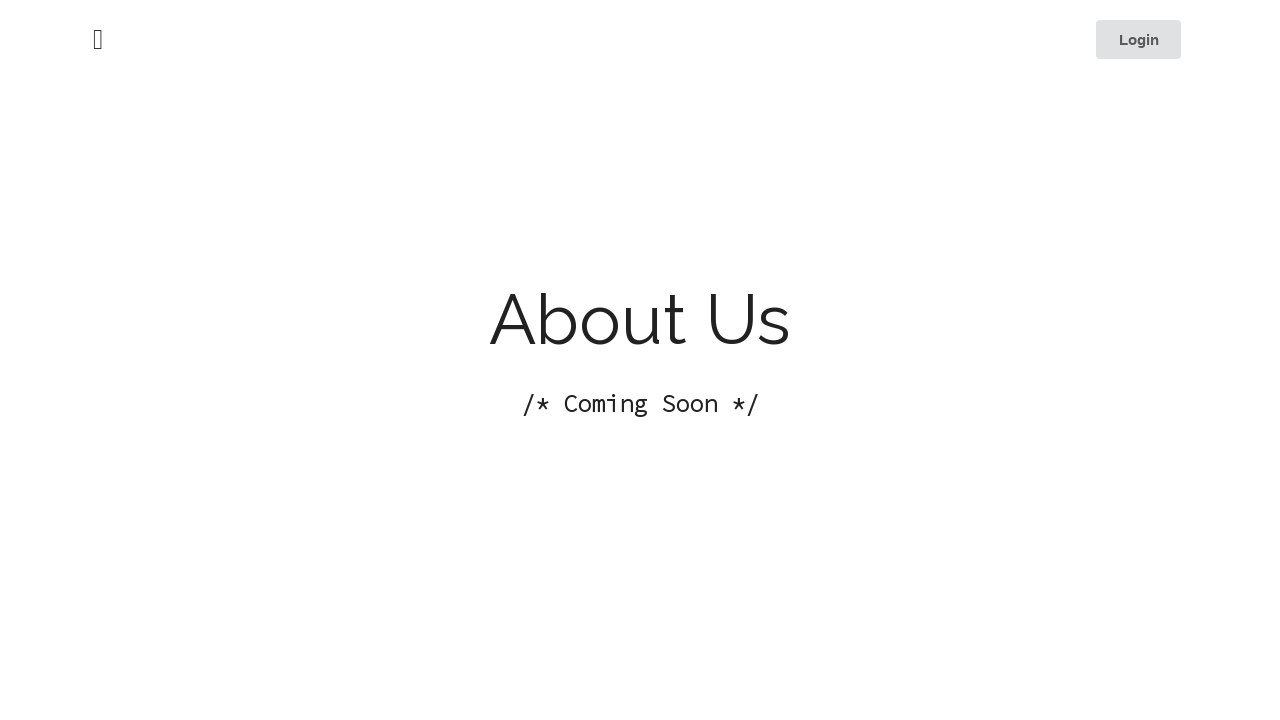

Waited for page to load after navigation
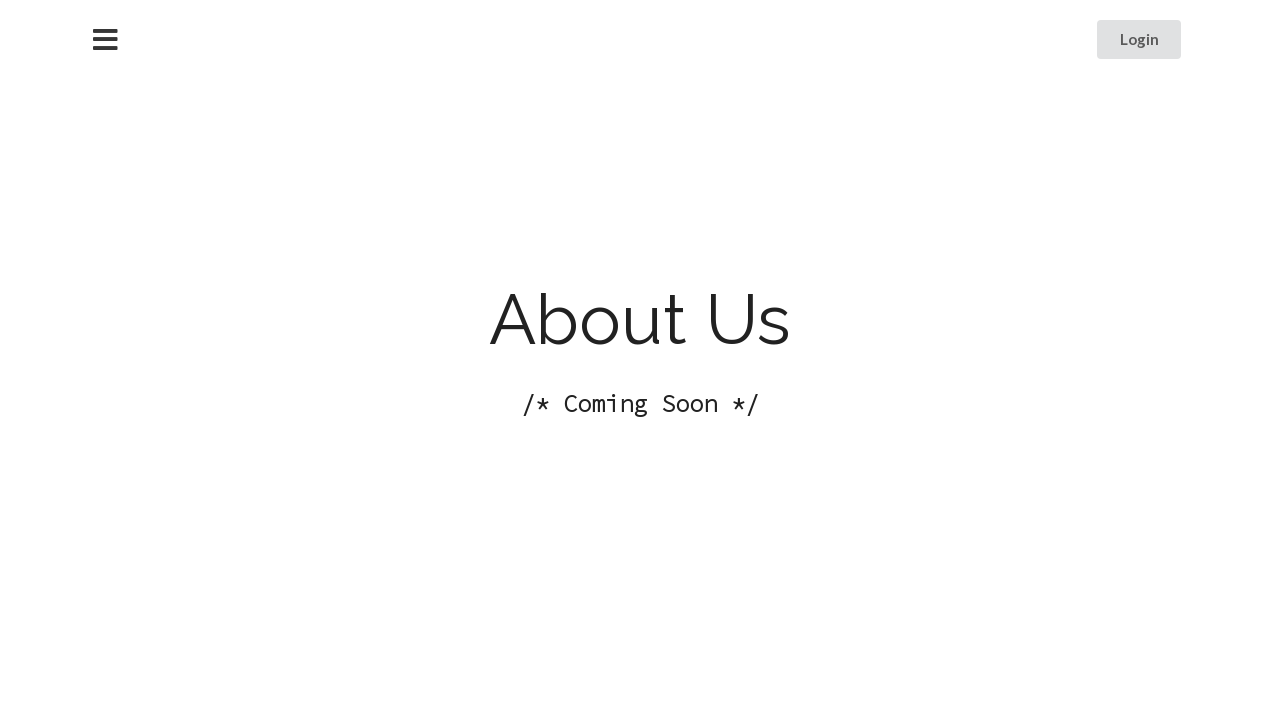

Verified about page title is 'About Training Support'
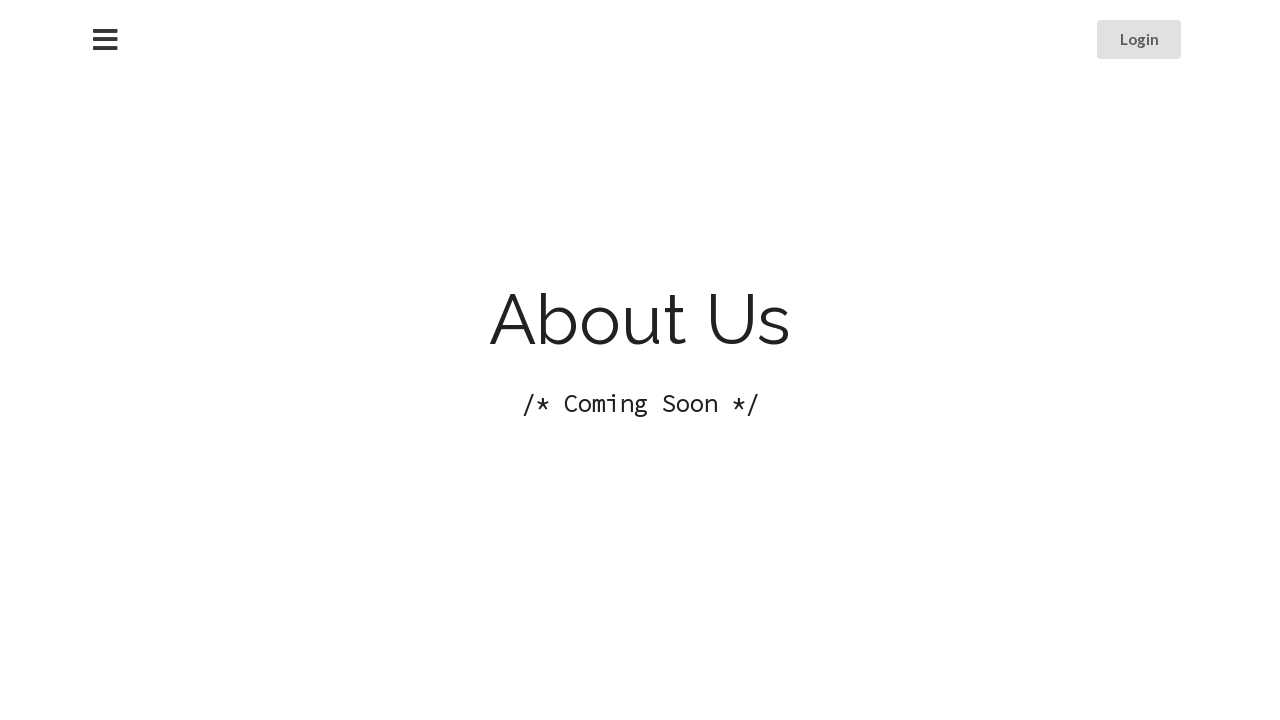

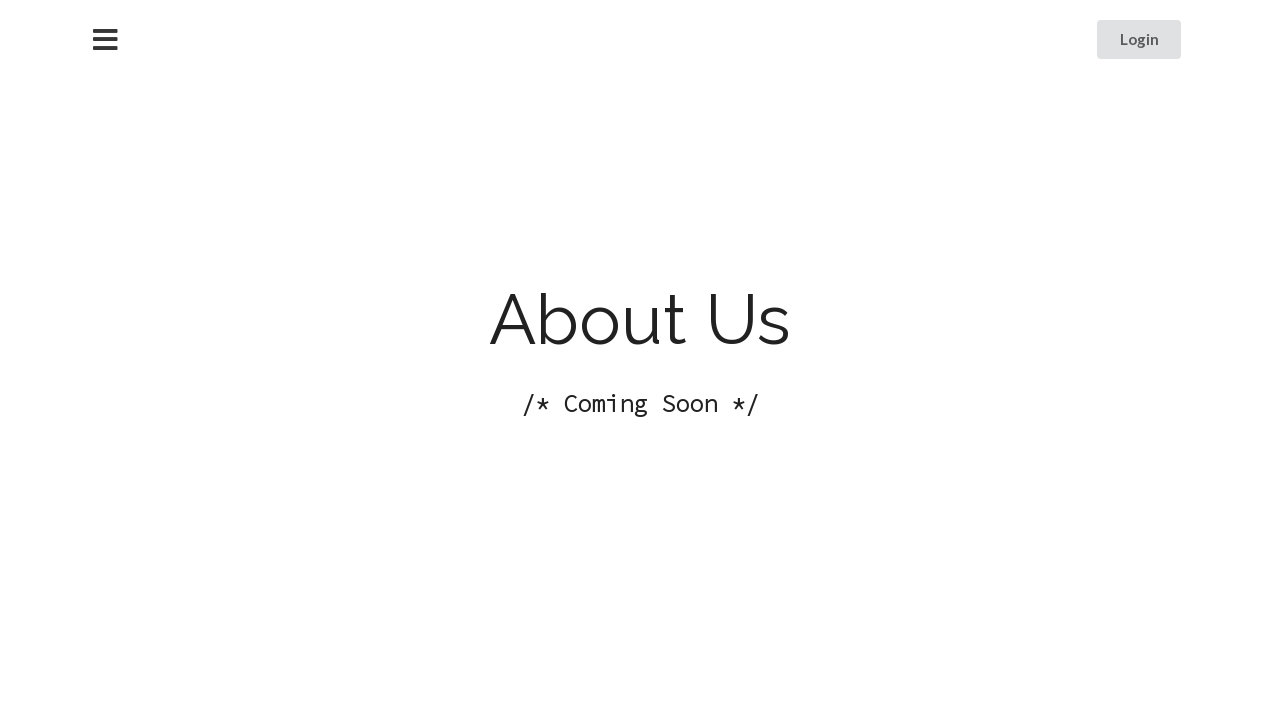